Tests multi-select dropdown functionality by selecting multiple colors using different selection methods (by visible text, by value, by index), then deselecting options individually and all at once.

Starting URL: https://testautomationpractice.blogspot.com/

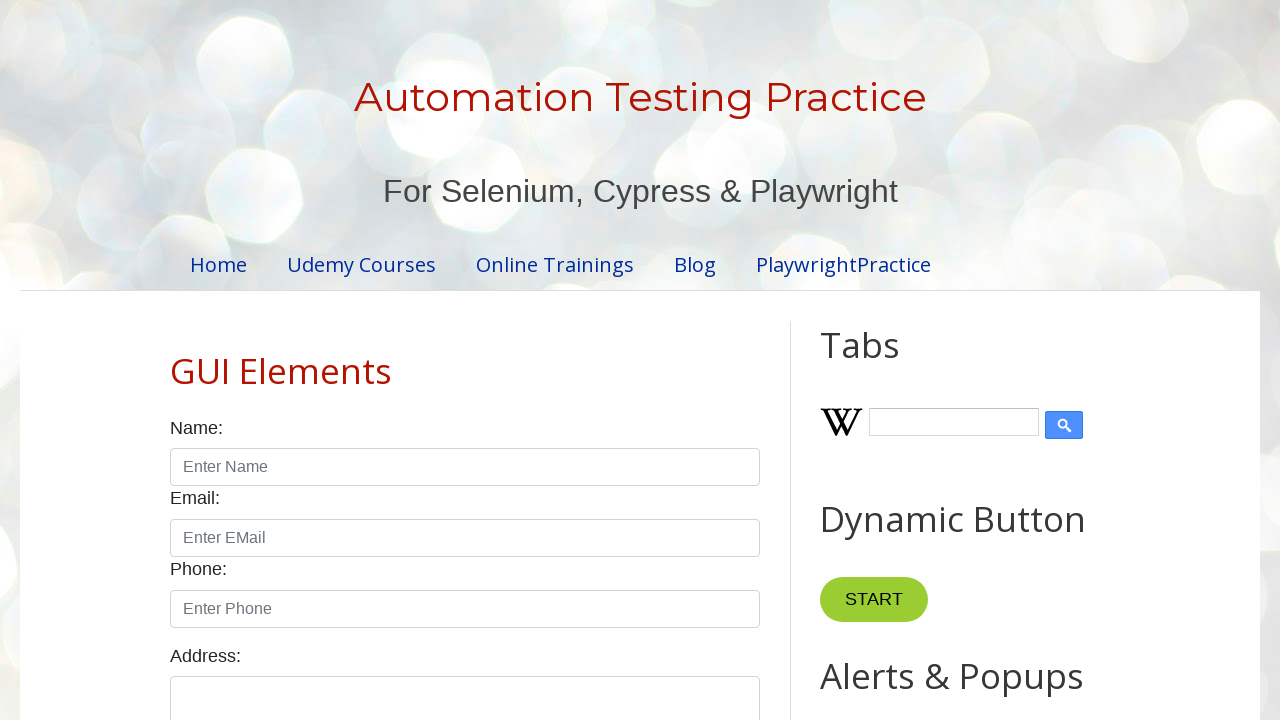

Scrolled to Colors label to ensure dropdown is visible
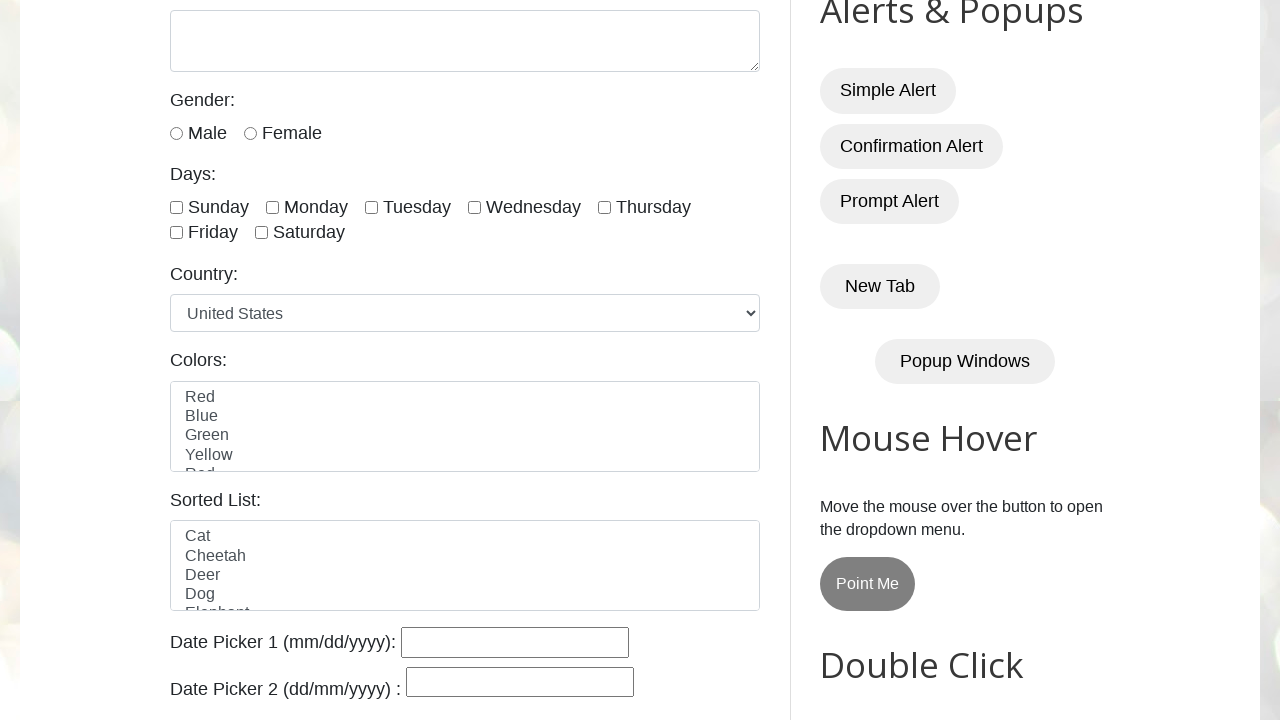

Located multi-select colors dropdown
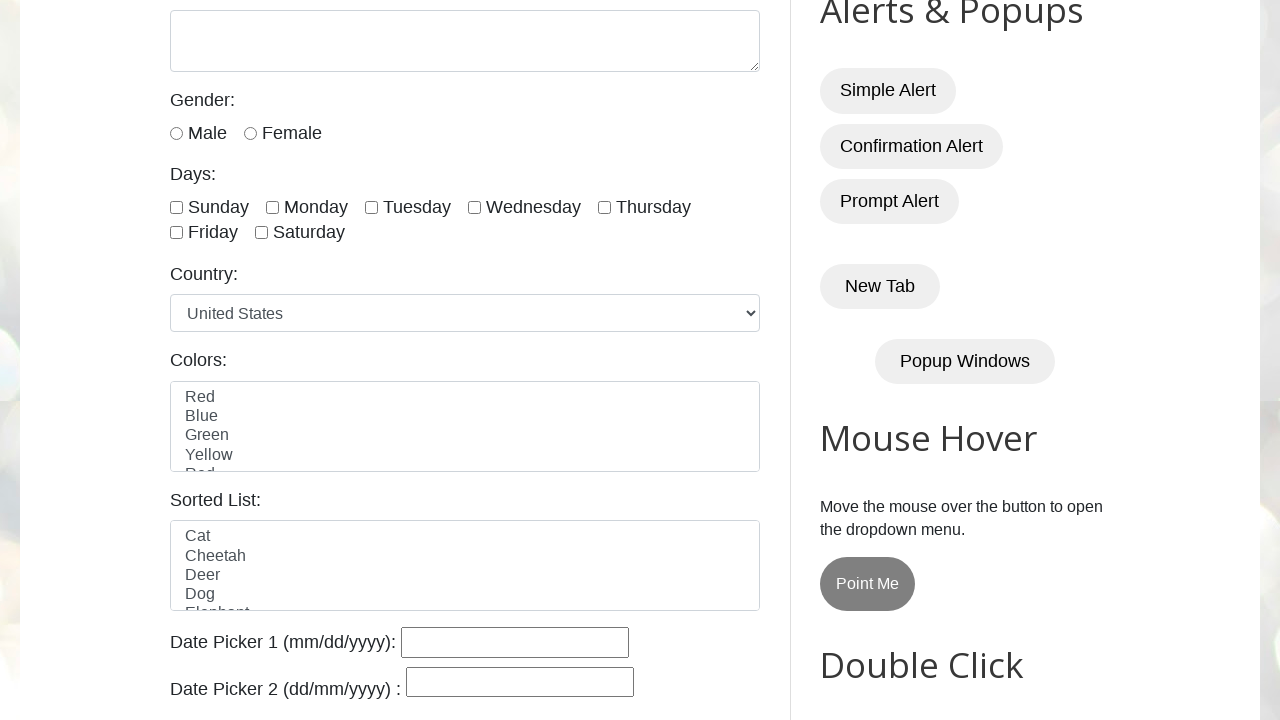

Selected 'Red' by visible text on select#colors
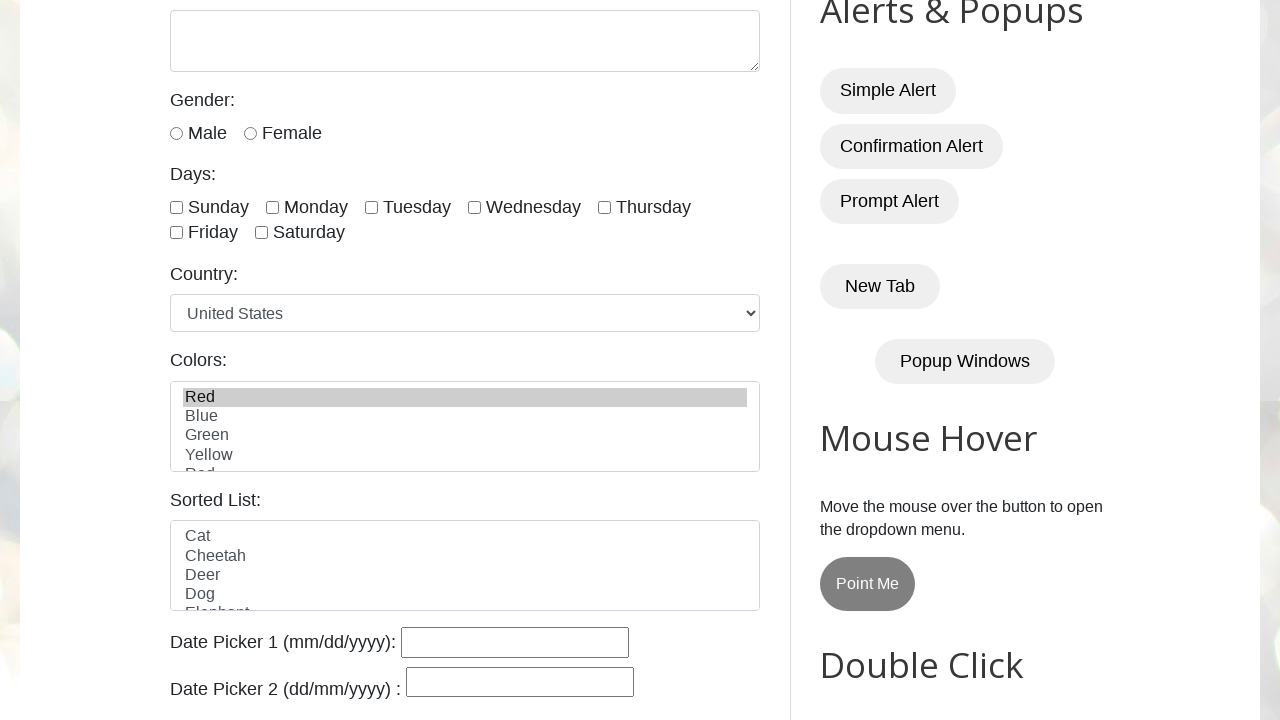

Selected 'Yellow' by visible text on select#colors
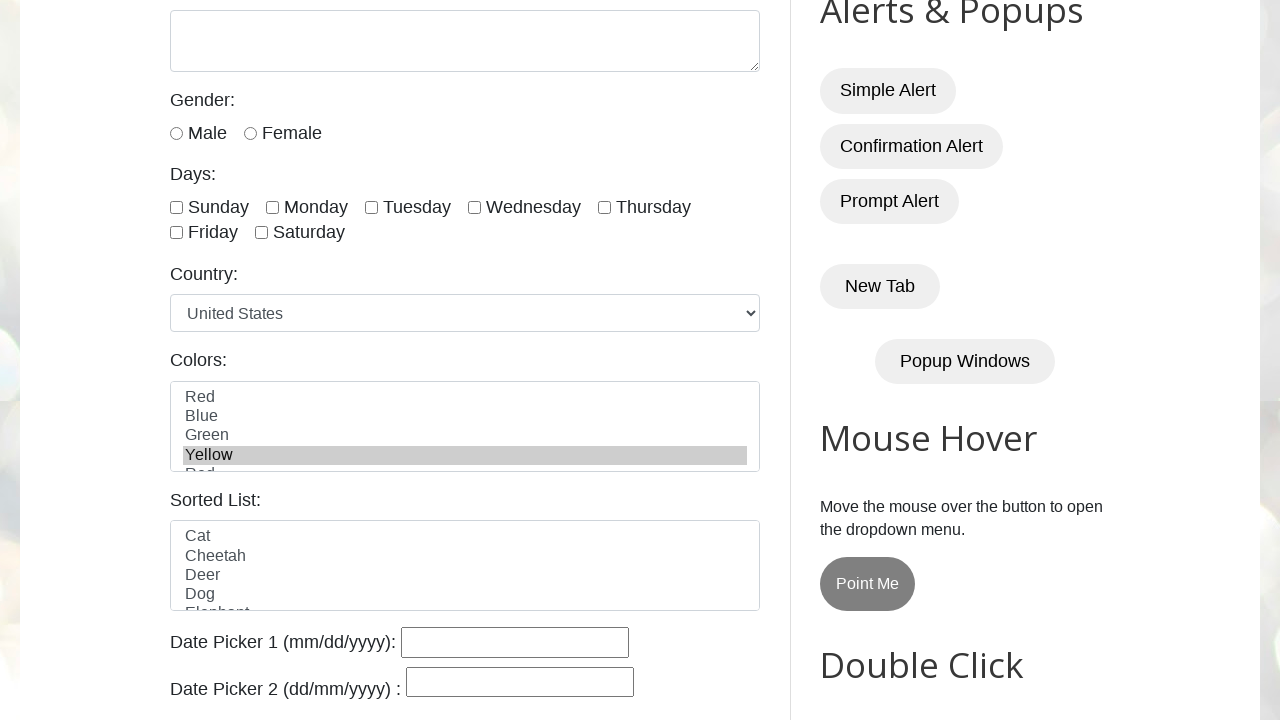

Selected 'Green' by value attribute on select#colors
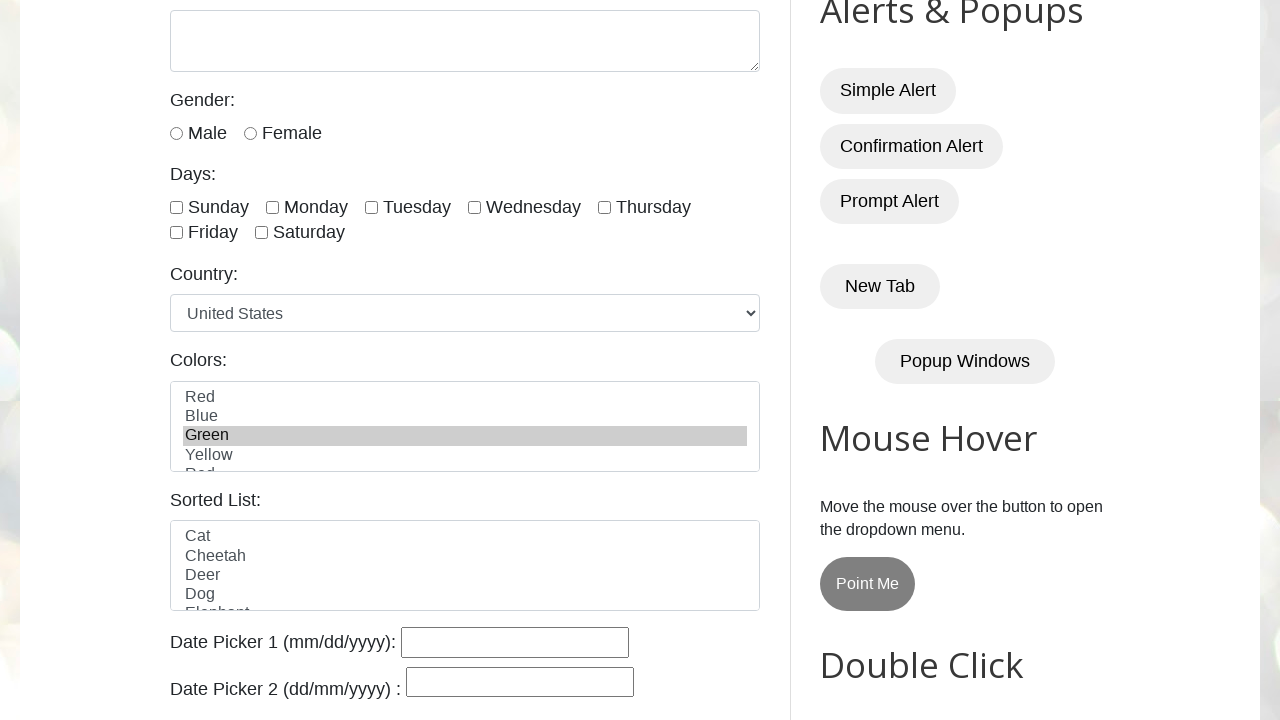

Waited 1 second
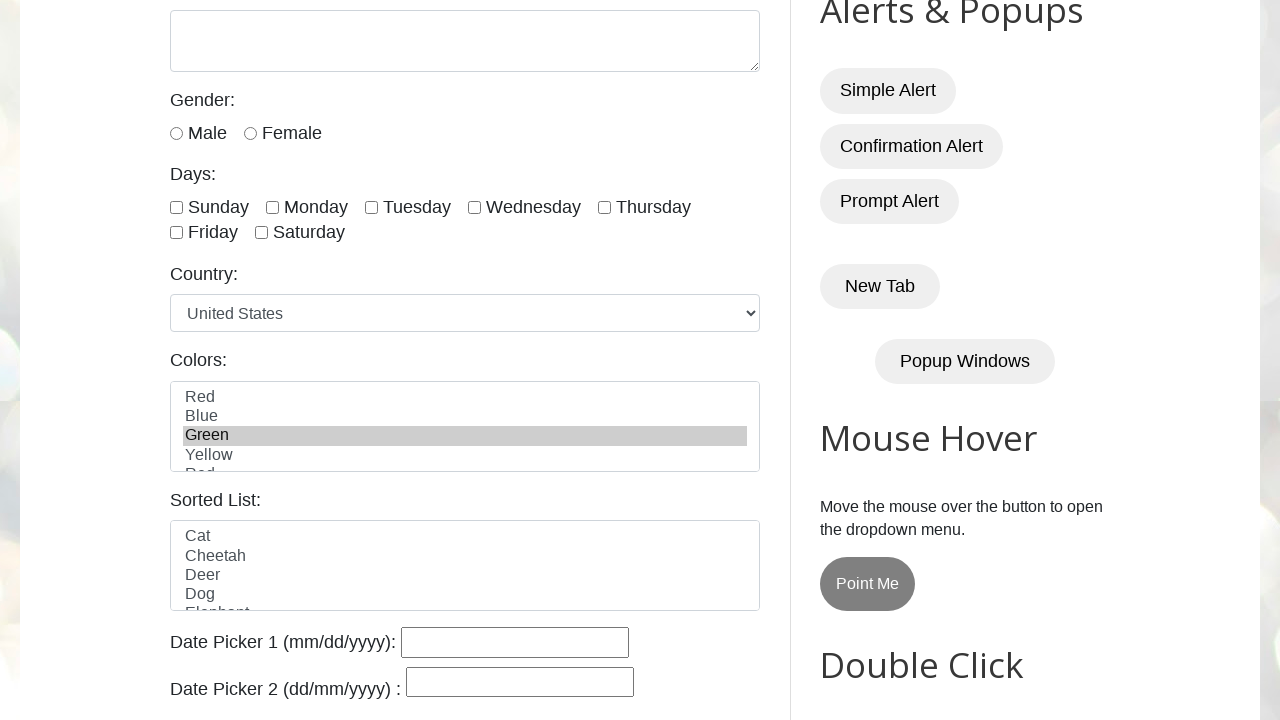

Deselected 'Green' by selecting only 'Red' and 'Yellow' on select#colors
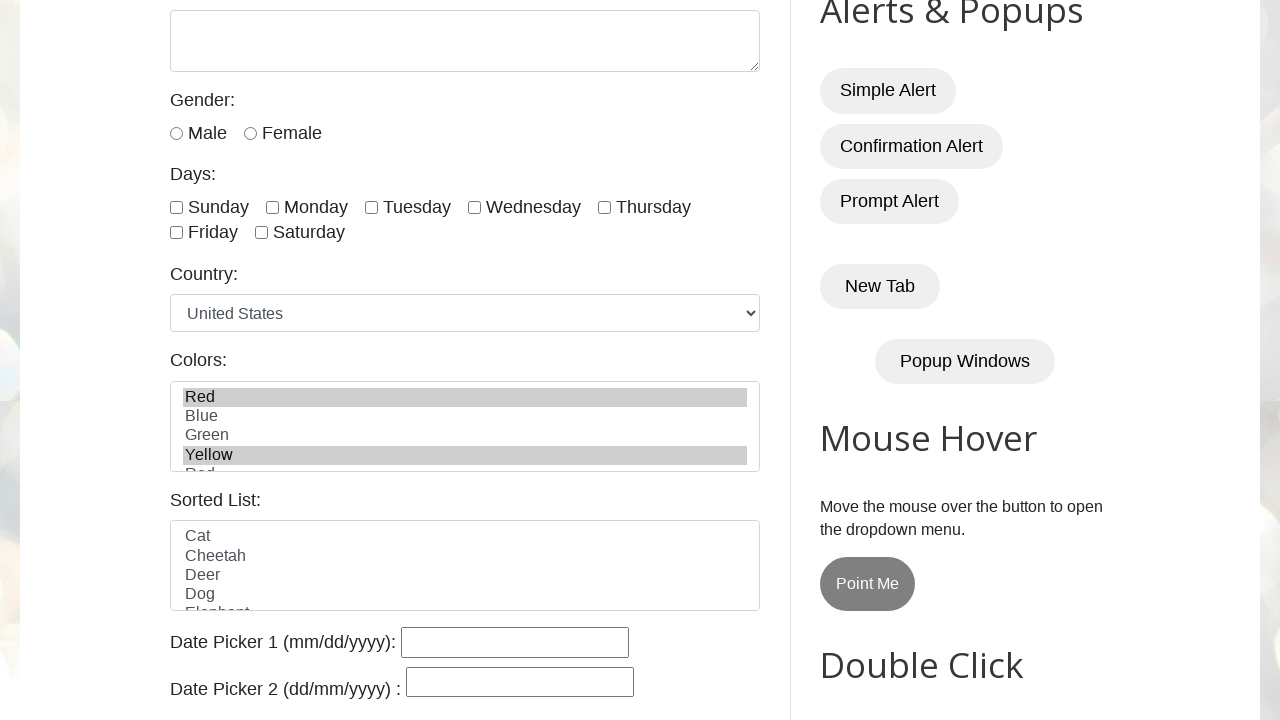

Deselected all options by selecting empty array on select#colors
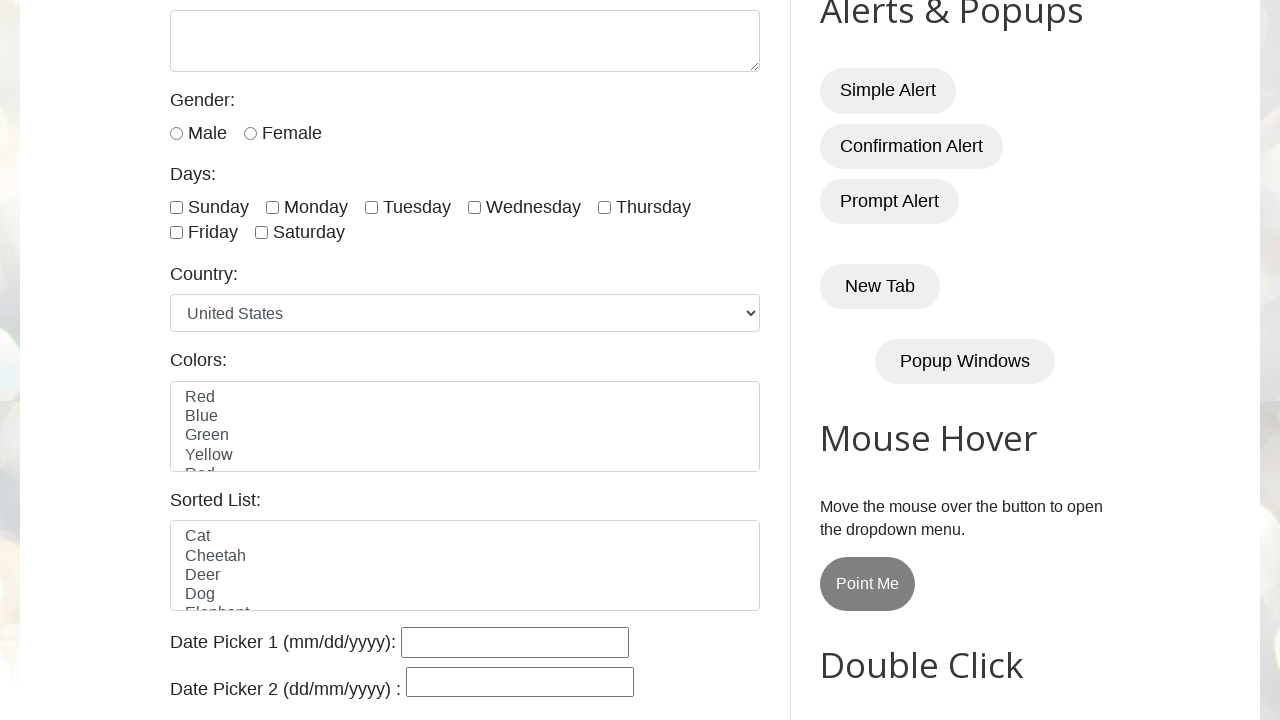

Selected option by index 1 (Blue) on select#colors
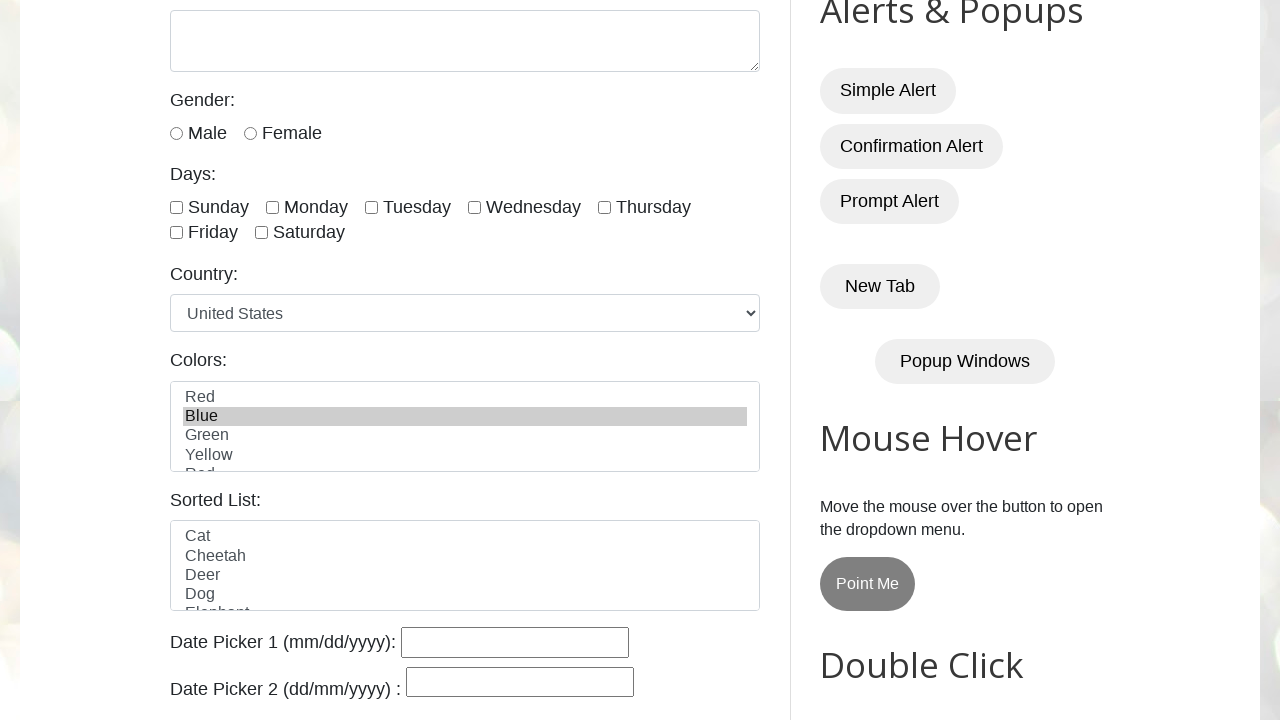

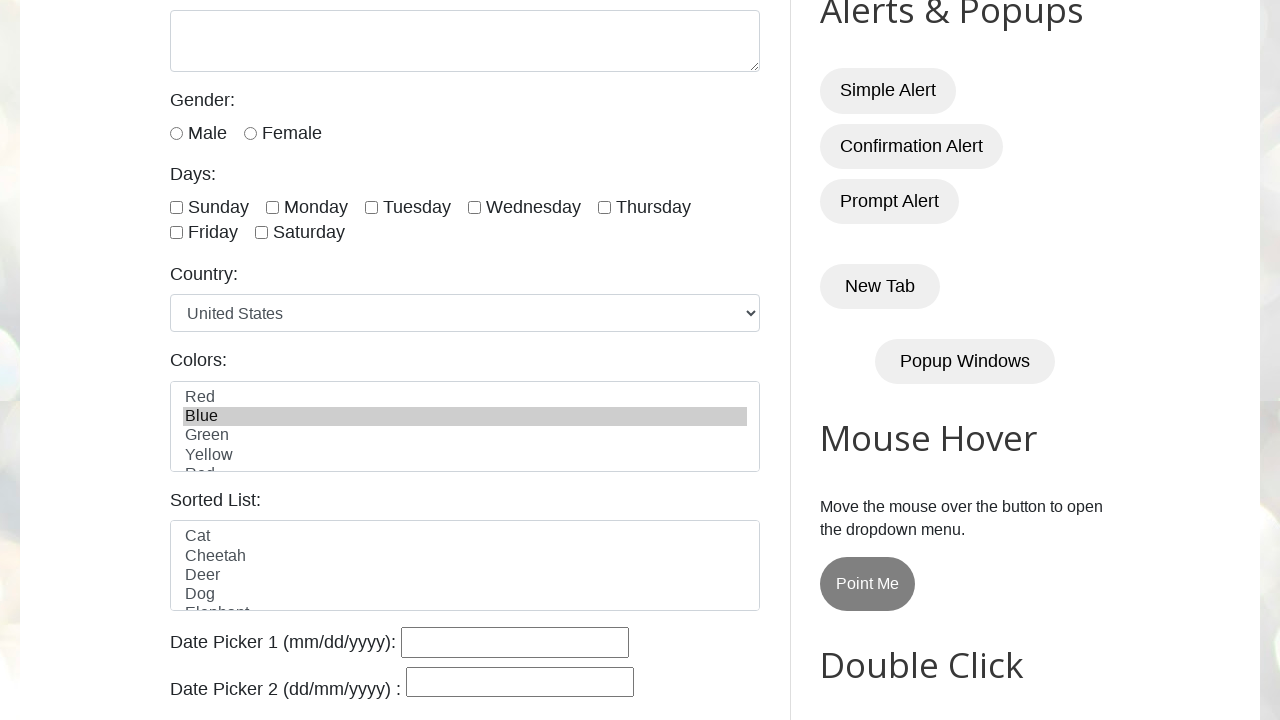